Tests browser navigation functionality by filling a form field, navigating to another page, then testing back/forward/refresh navigation methods

Starting URL: https://www.mycontactform.com/

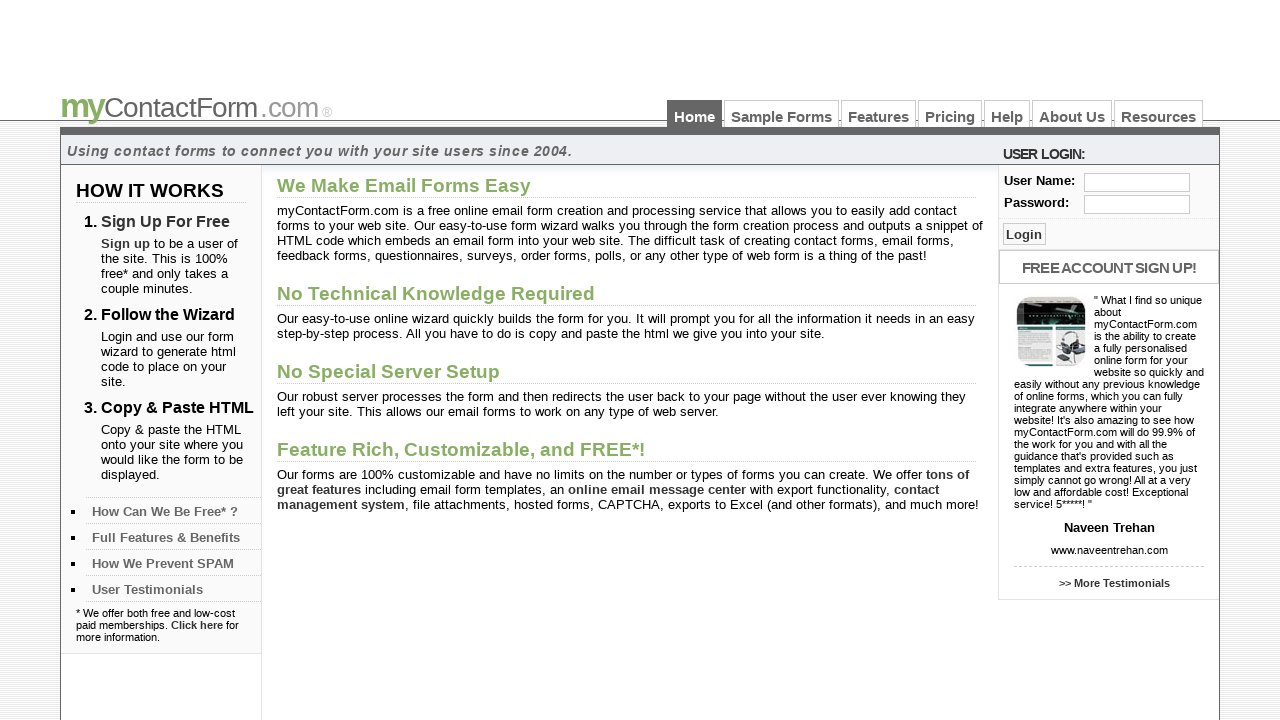

Filled user field with 'naresh' on #user
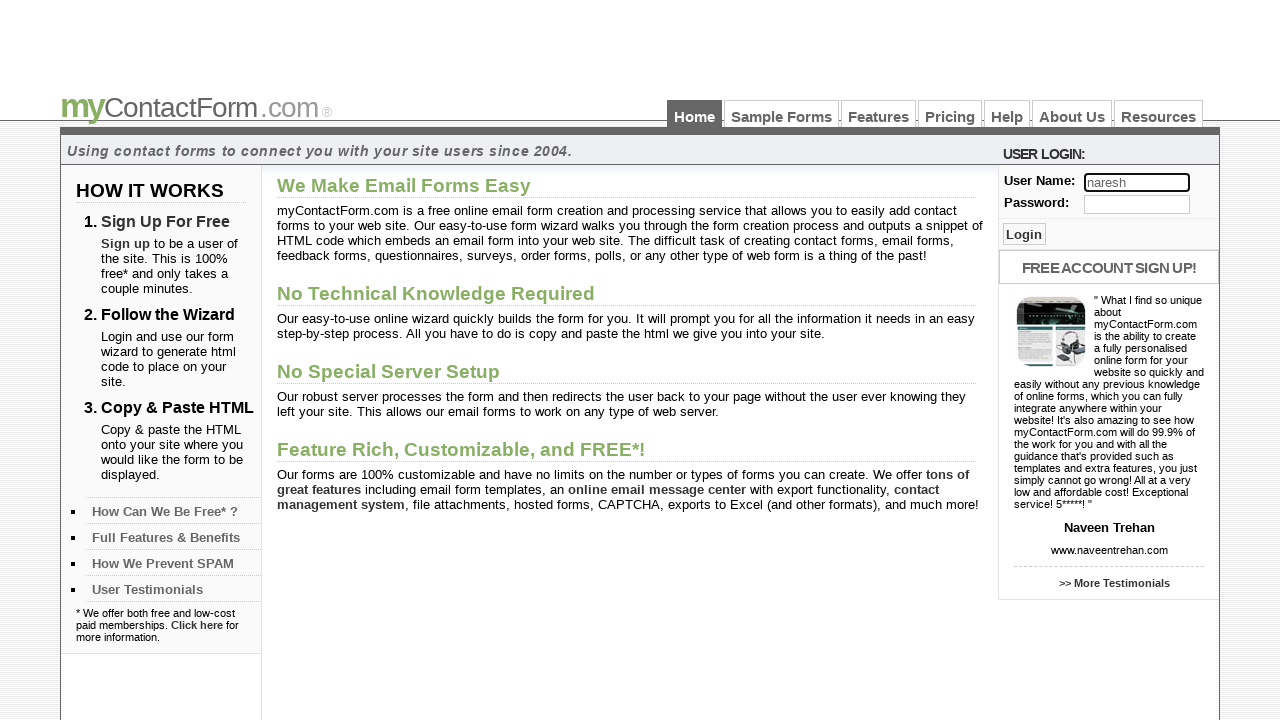

Navigated to help page
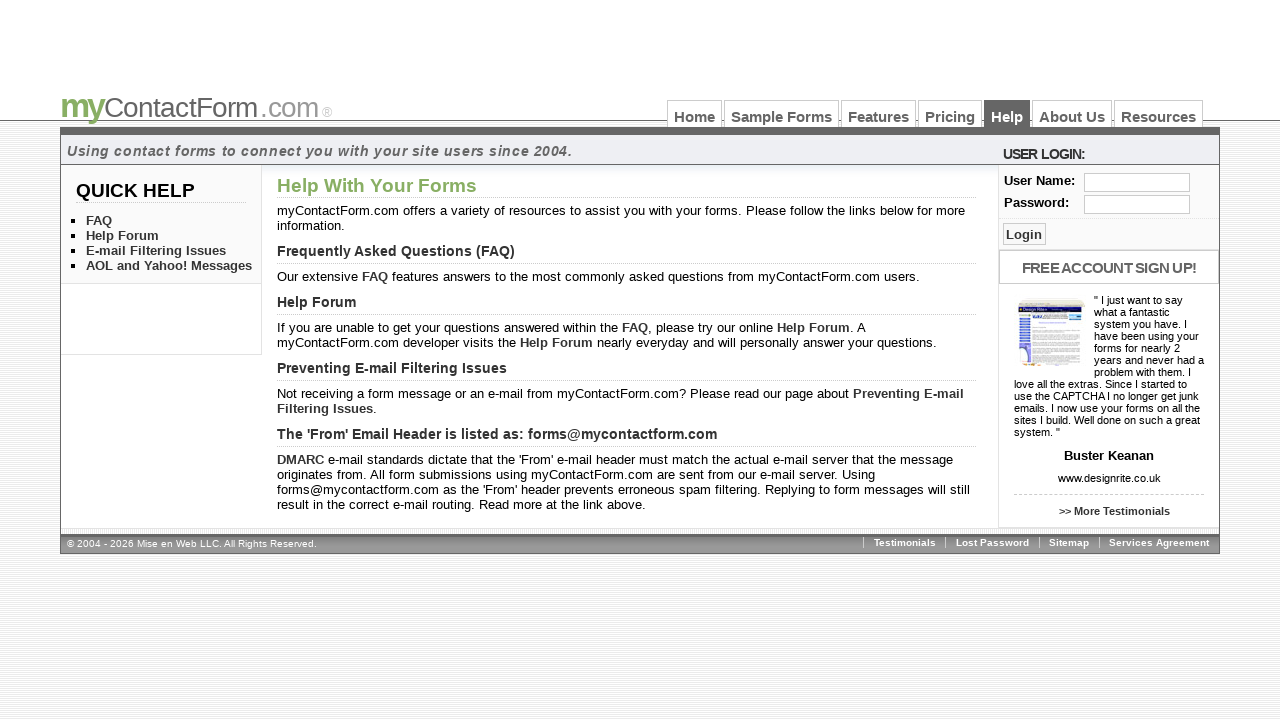

Navigated back to previous page
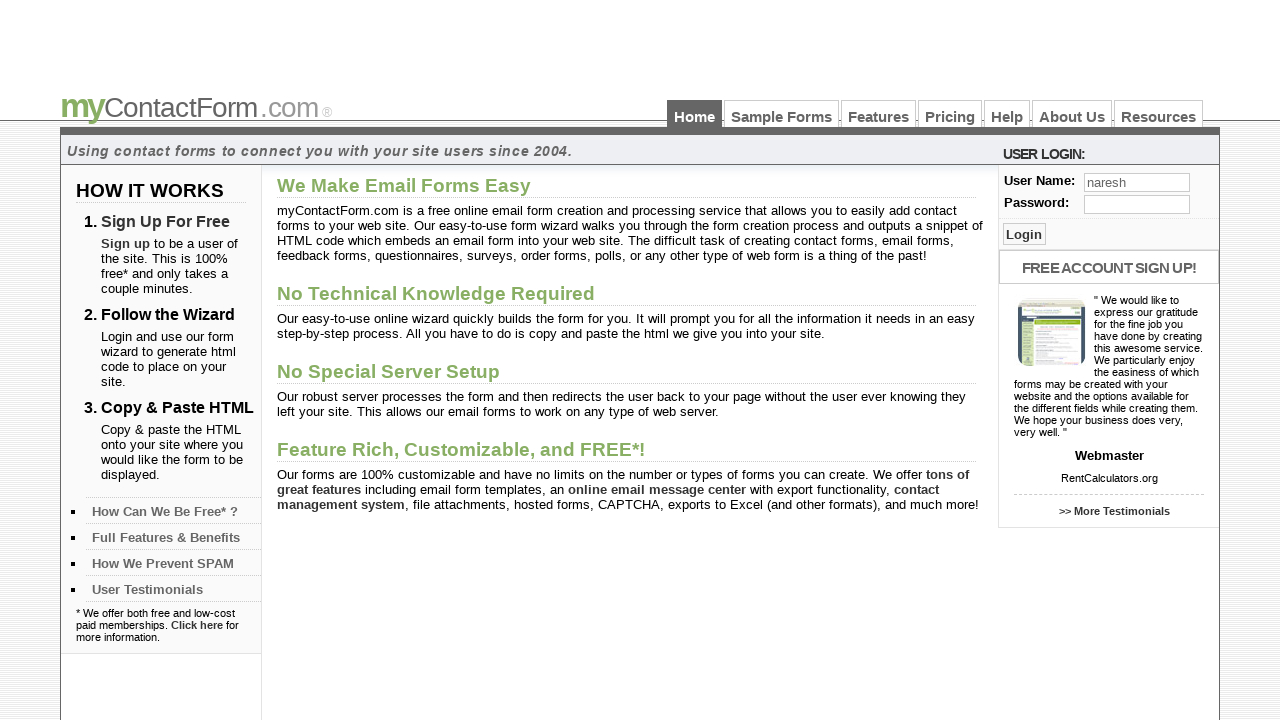

Navigated forward to help page again
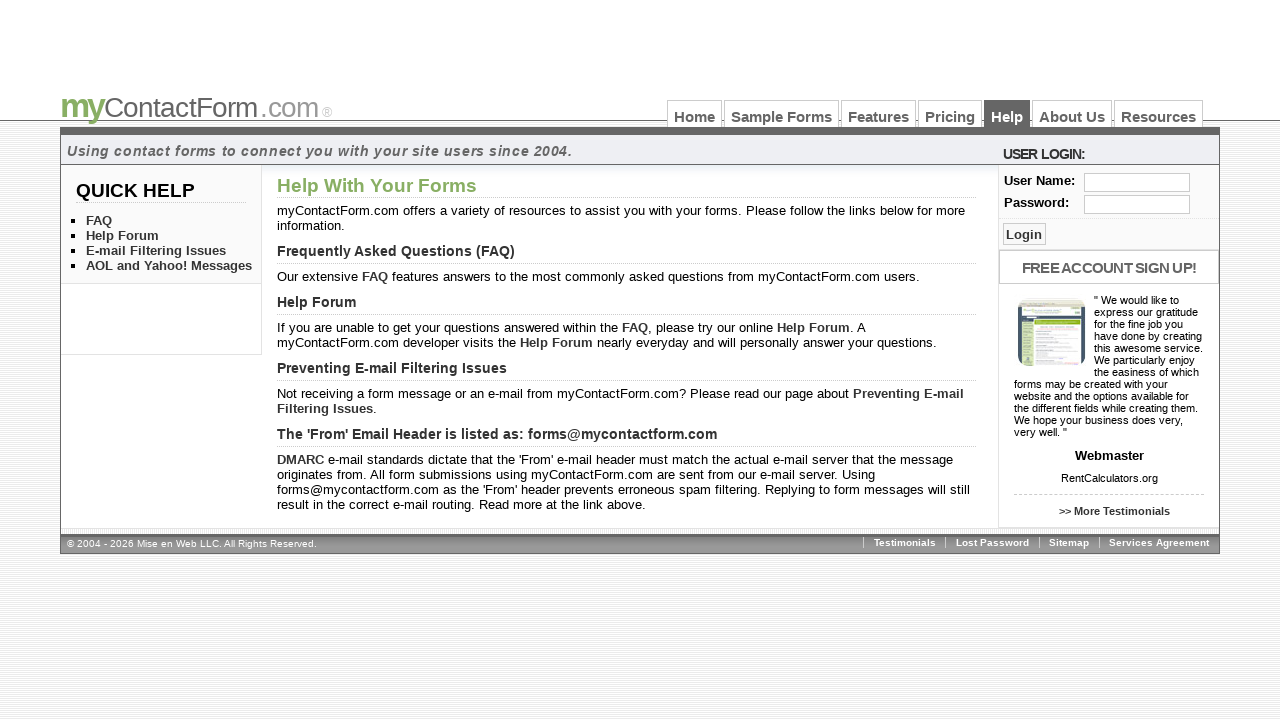

Refreshed the current page
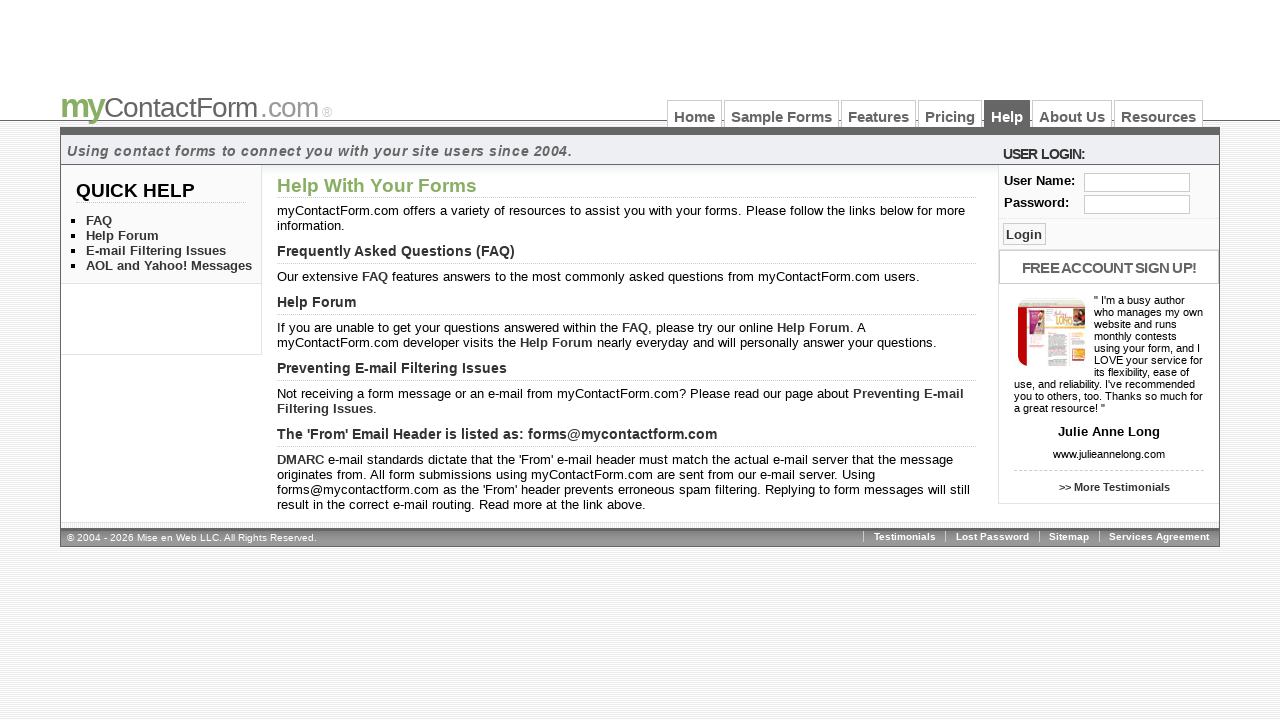

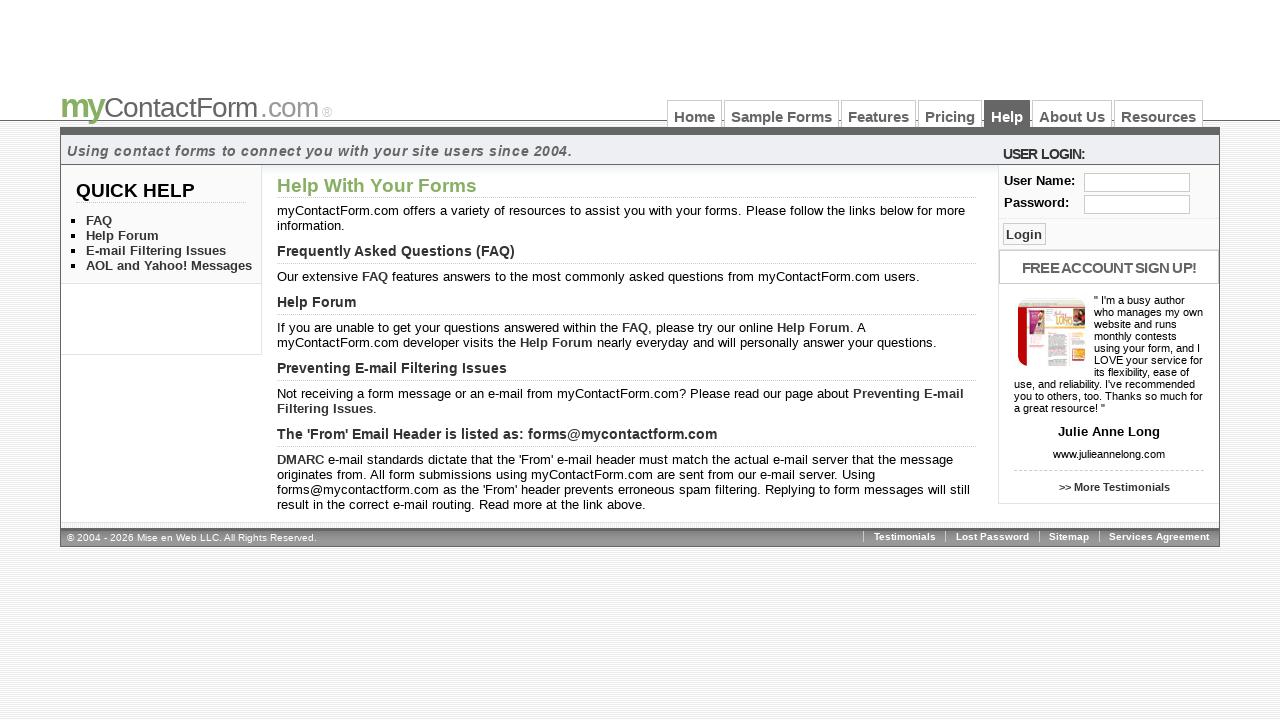